Tests marking all todo items as completed using the toggle all checkbox

Starting URL: https://demo.playwright.dev/todomvc

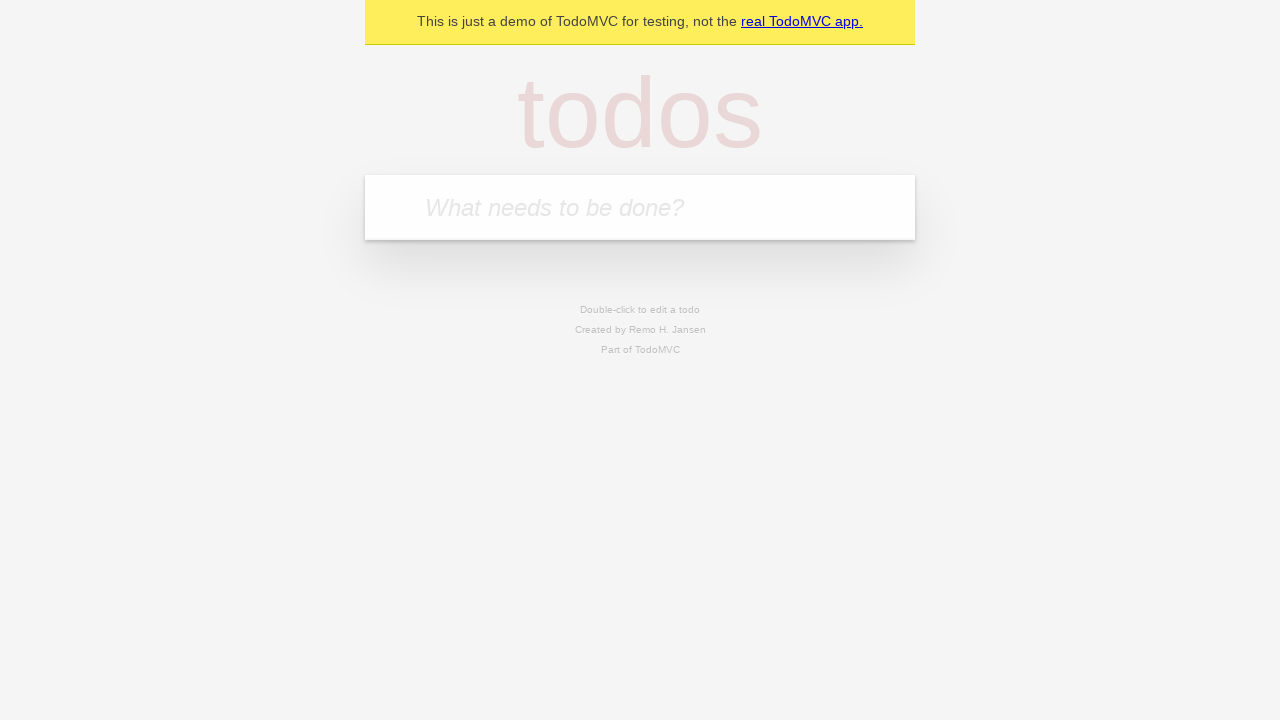

Filled todo input with 'Book doctor appointment' on internal:attr=[placeholder="What needs to be done?"i]
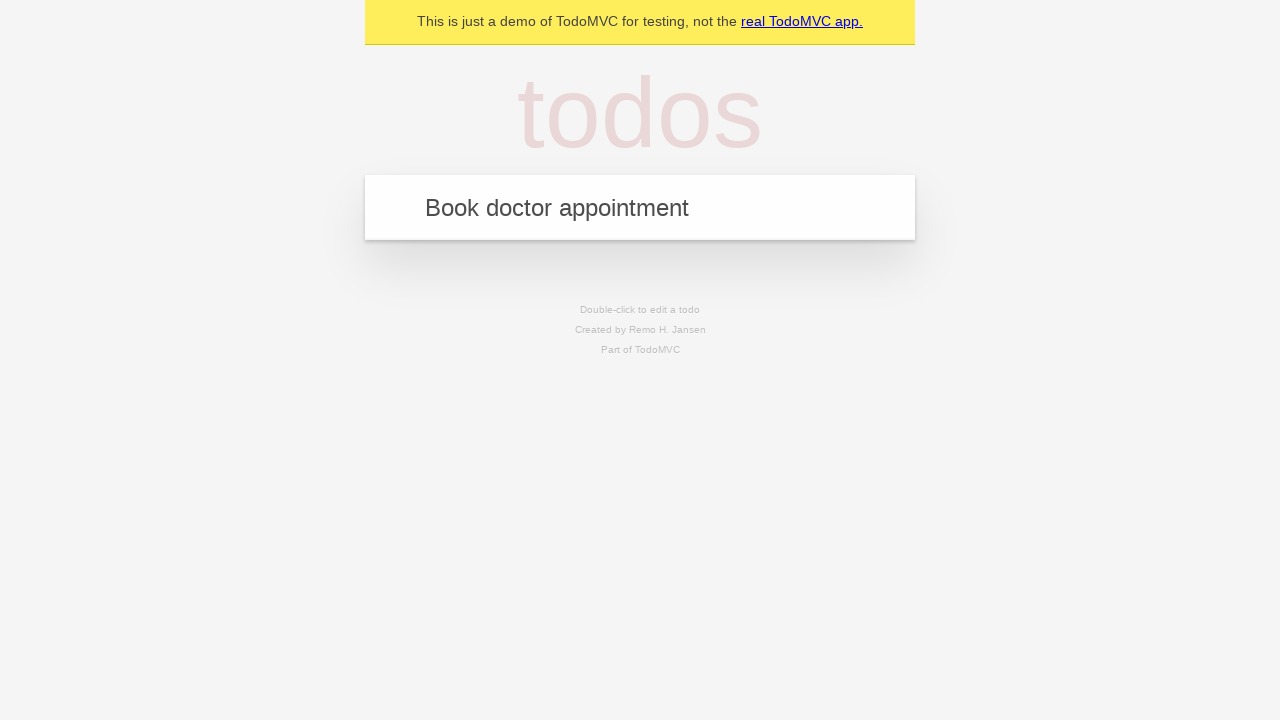

Pressed Enter to add first todo item on internal:attr=[placeholder="What needs to be done?"i]
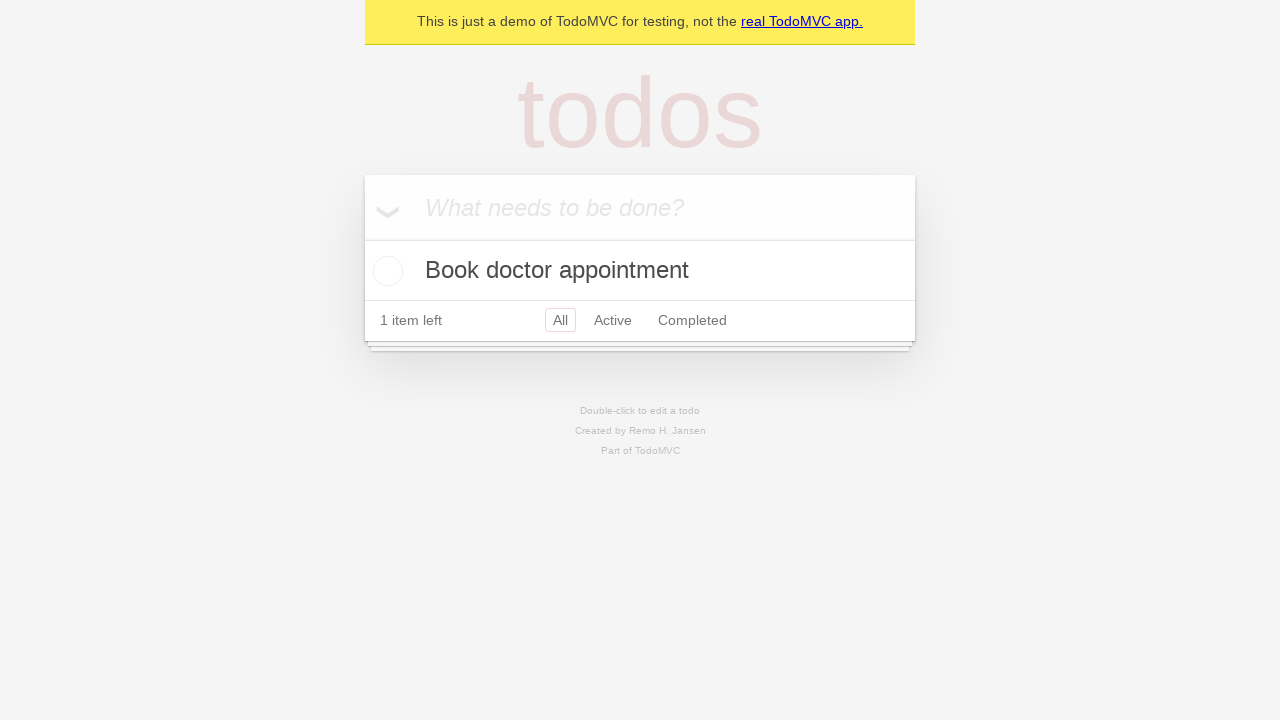

Filled todo input with 'Buy birthday gift for Mom' on internal:attr=[placeholder="What needs to be done?"i]
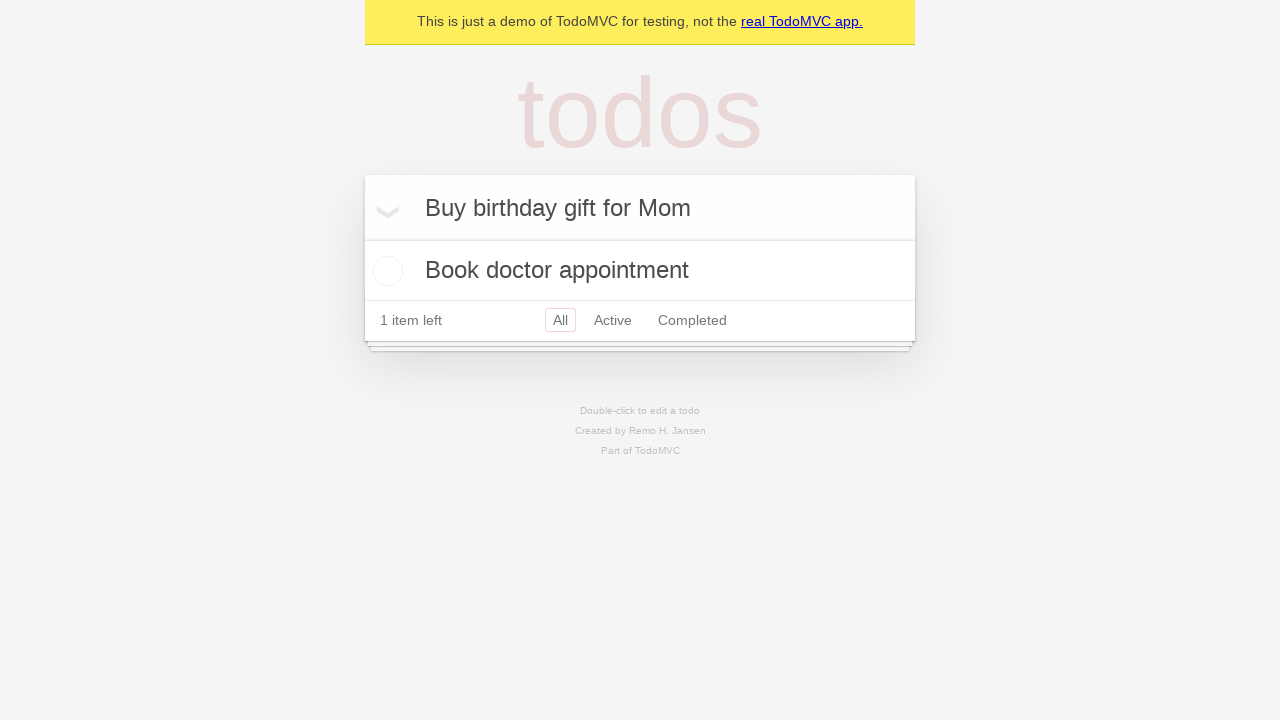

Pressed Enter to add second todo item on internal:attr=[placeholder="What needs to be done?"i]
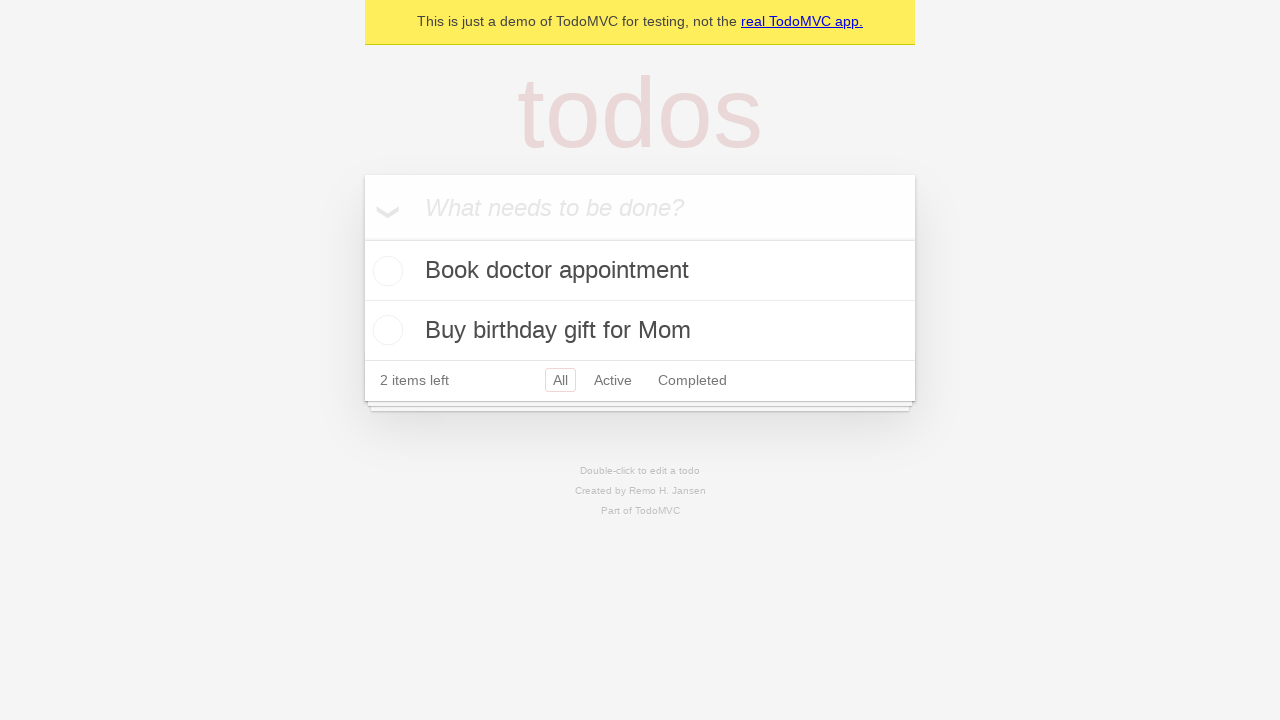

Filled todo input with 'Find place for vacation' on internal:attr=[placeholder="What needs to be done?"i]
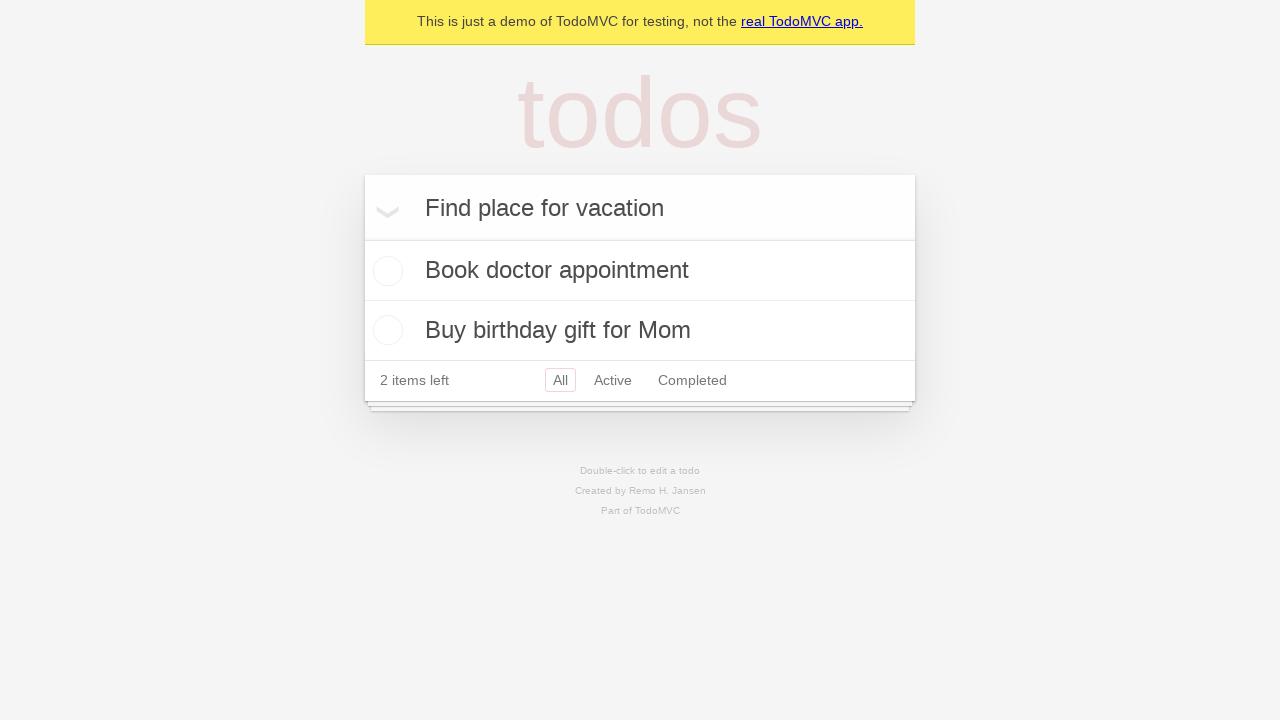

Pressed Enter to add third todo item on internal:attr=[placeholder="What needs to be done?"i]
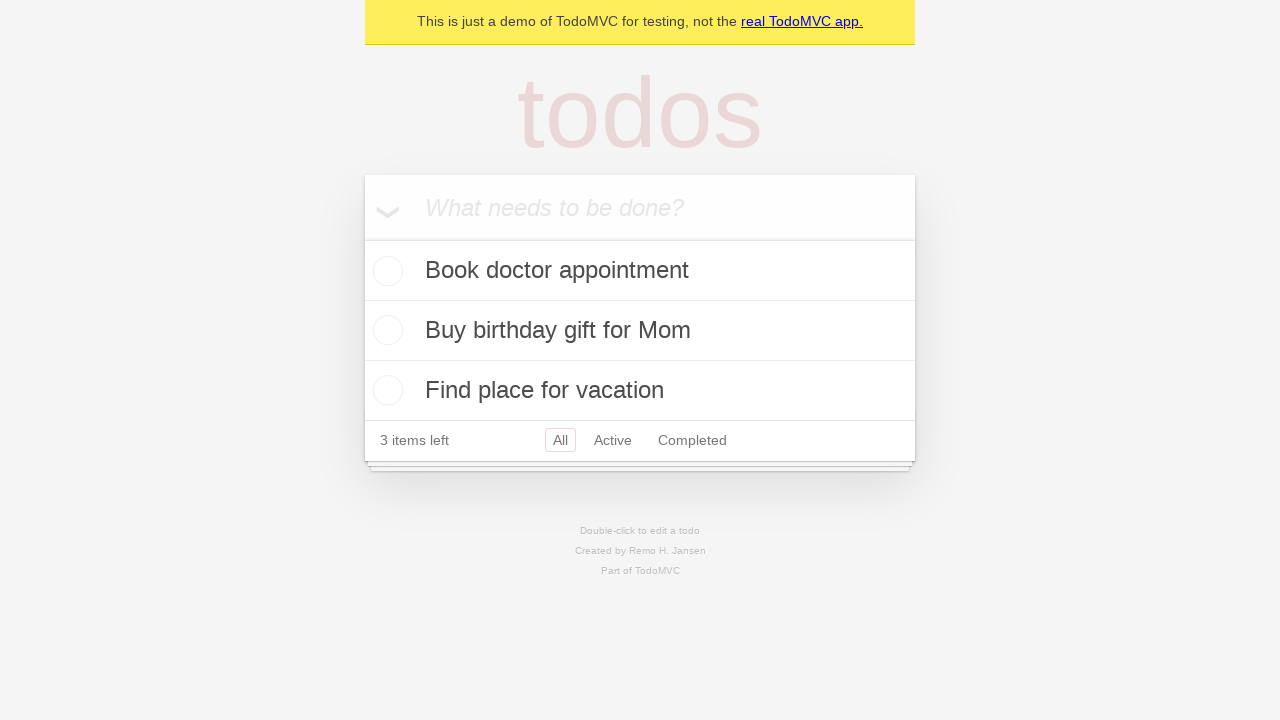

Clicked 'Mark all as complete' checkbox to mark all items as completed at (362, 238) on internal:label="Mark all as complete"i
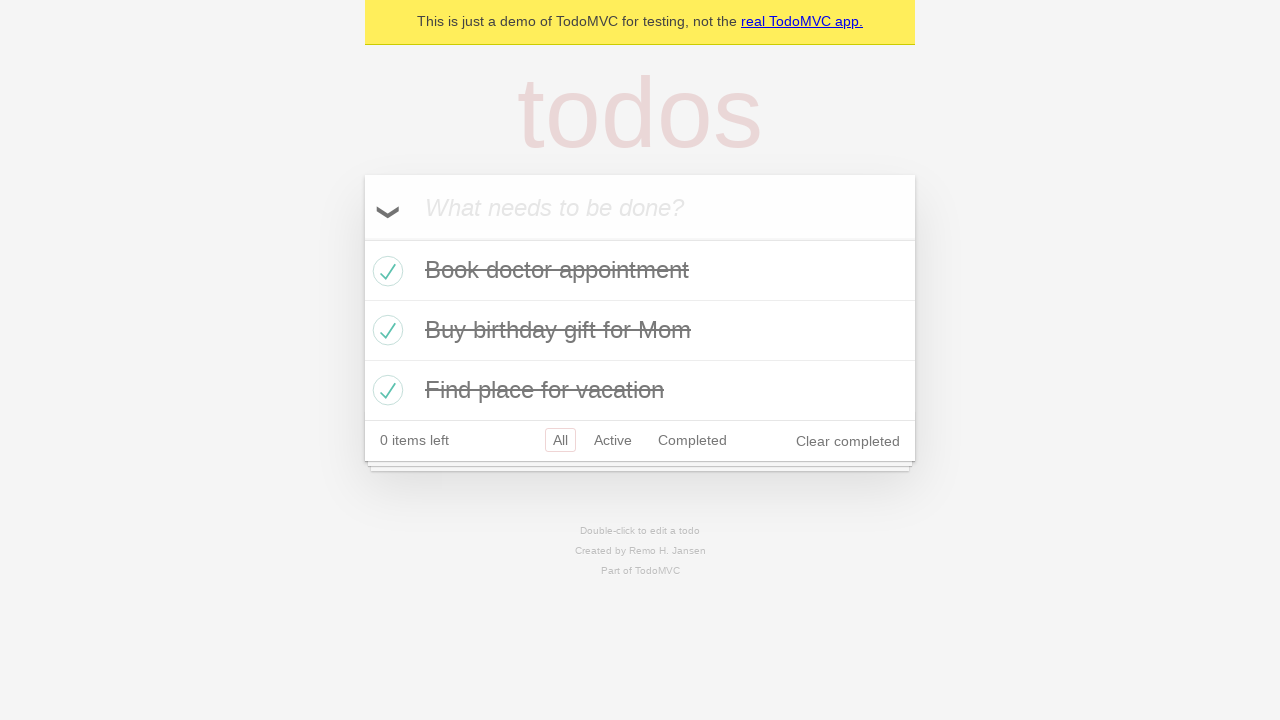

Verified that all todo items are marked as completed
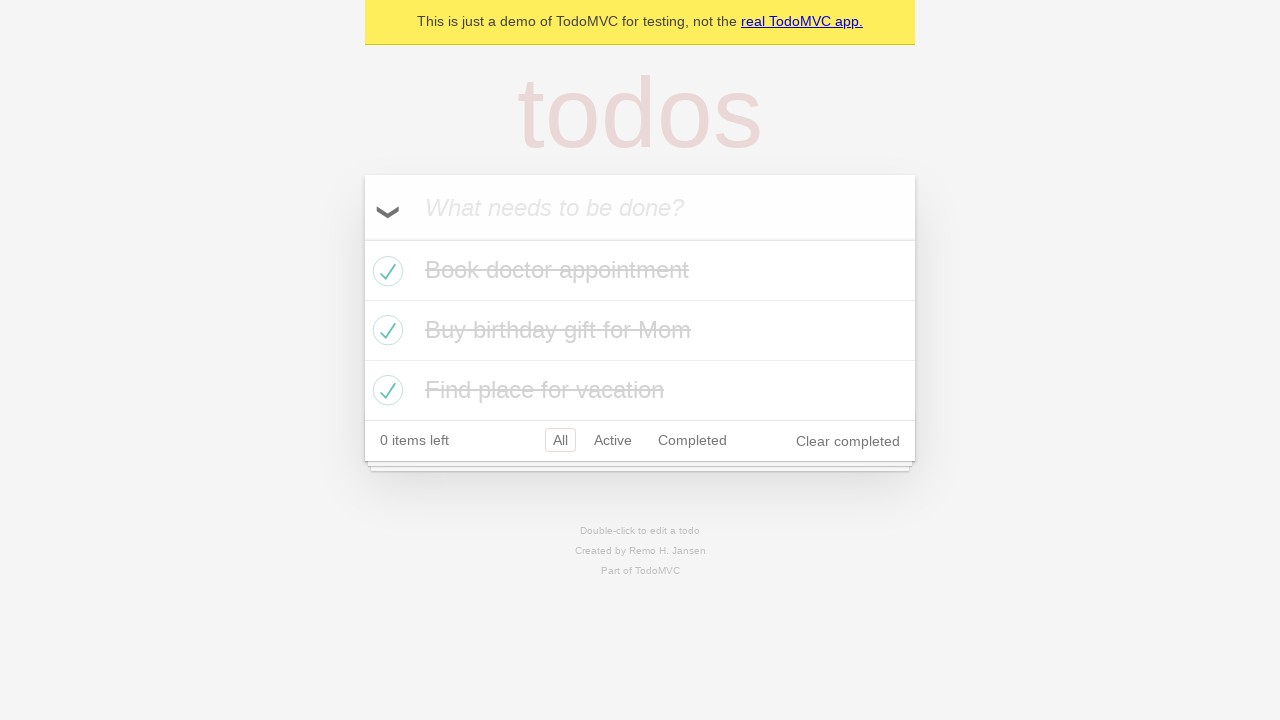

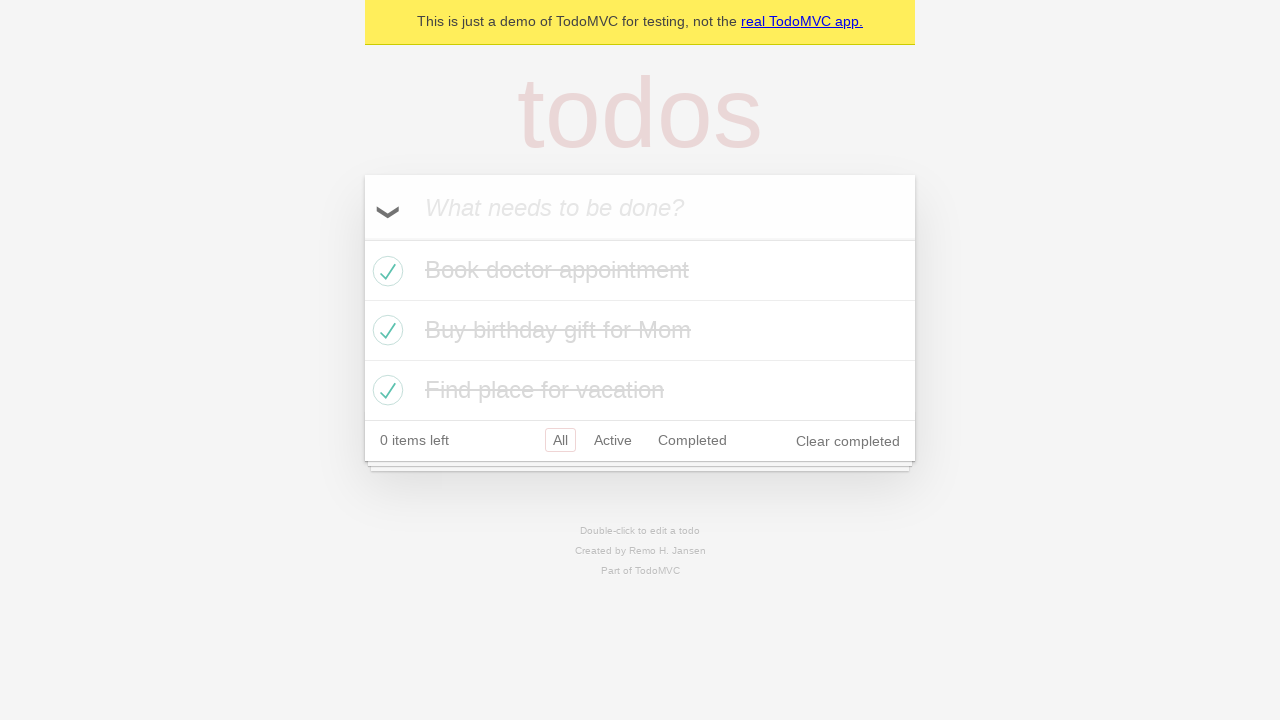